Clicks on each category card on the DemoQA main page and navigates back, testing all six category links

Starting URL: https://demoqa.com

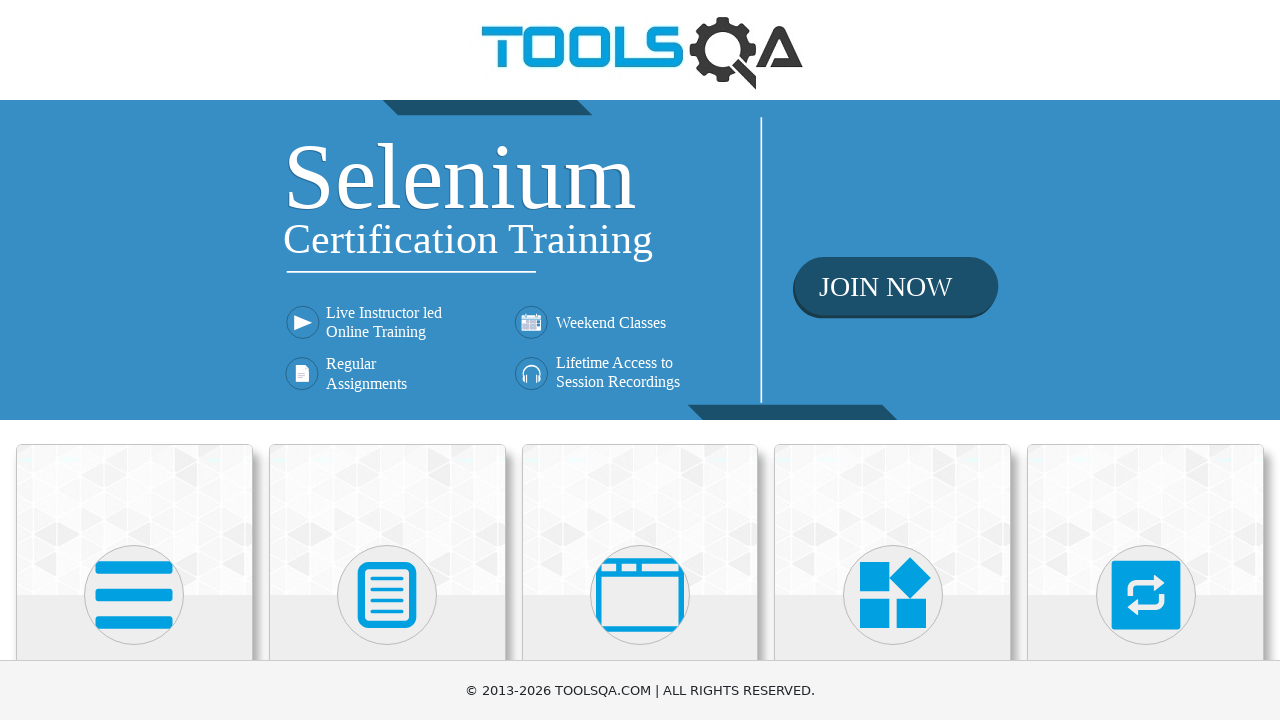

Waited for category cards to load on DemoQA main page
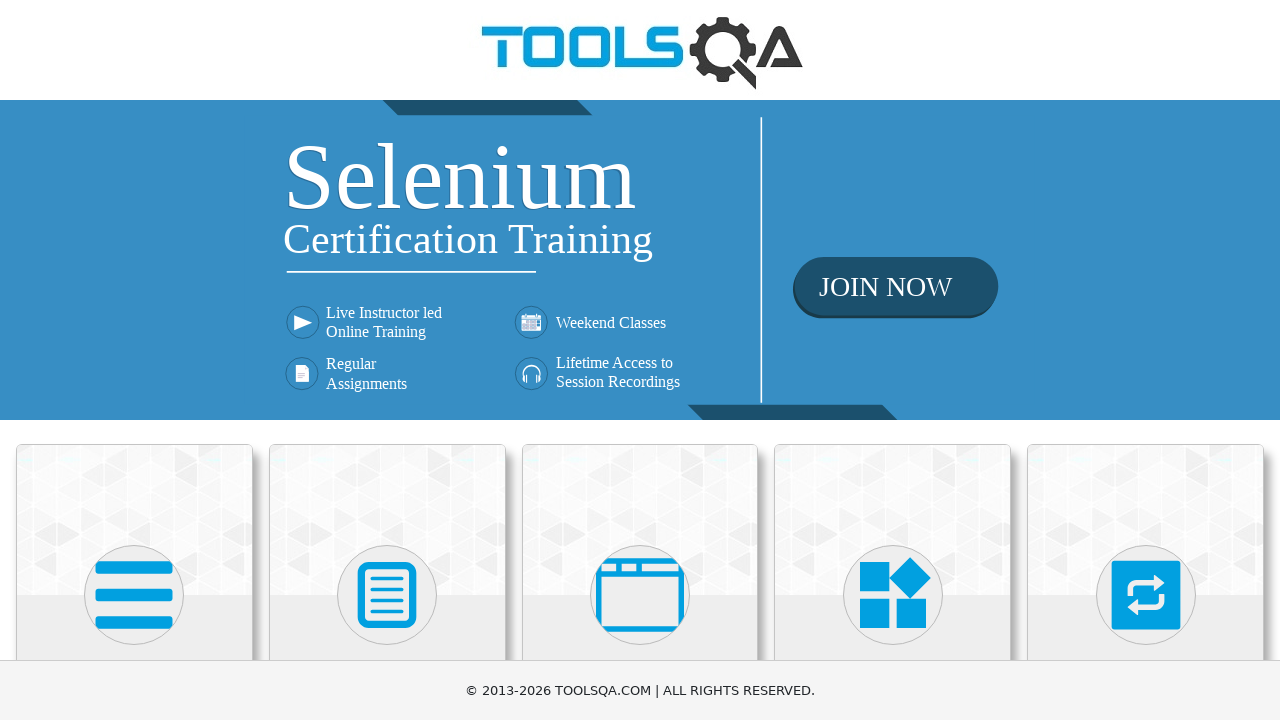

Clicked on 'Elements' category card at (134, 520) on .category-cards .card:has-text('Elements')
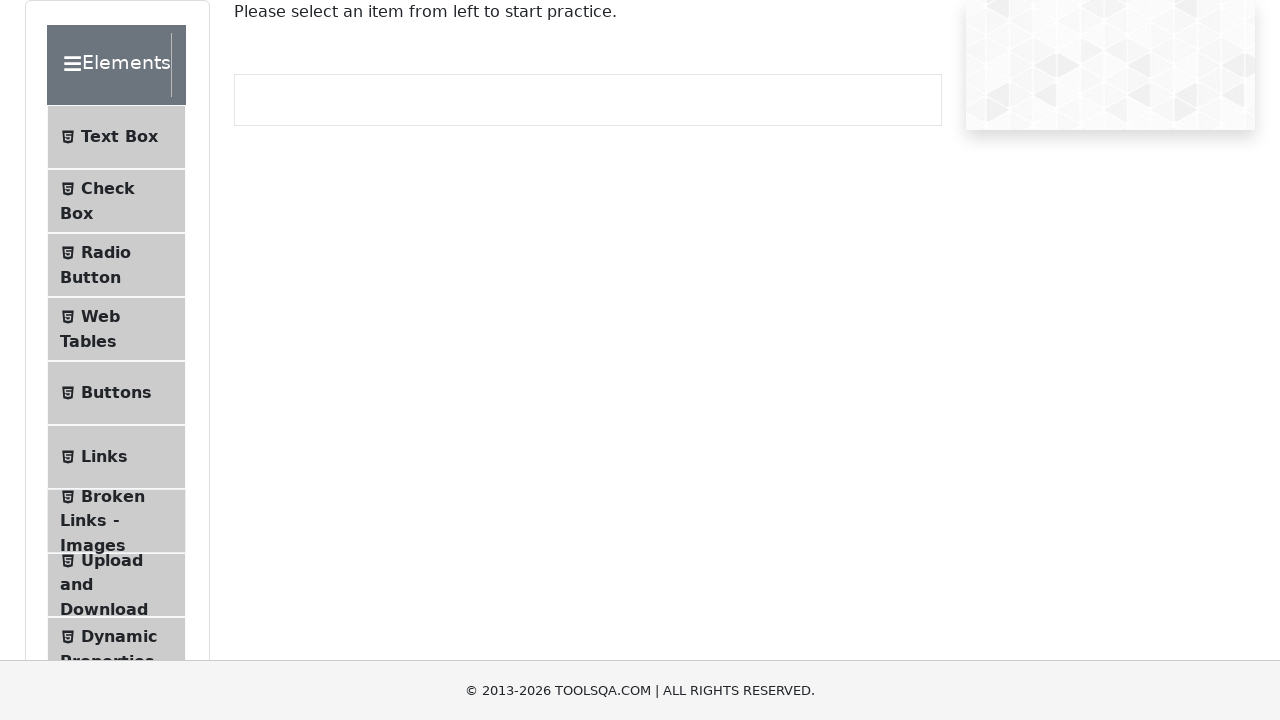

Waited for 'Elements' page to load completely
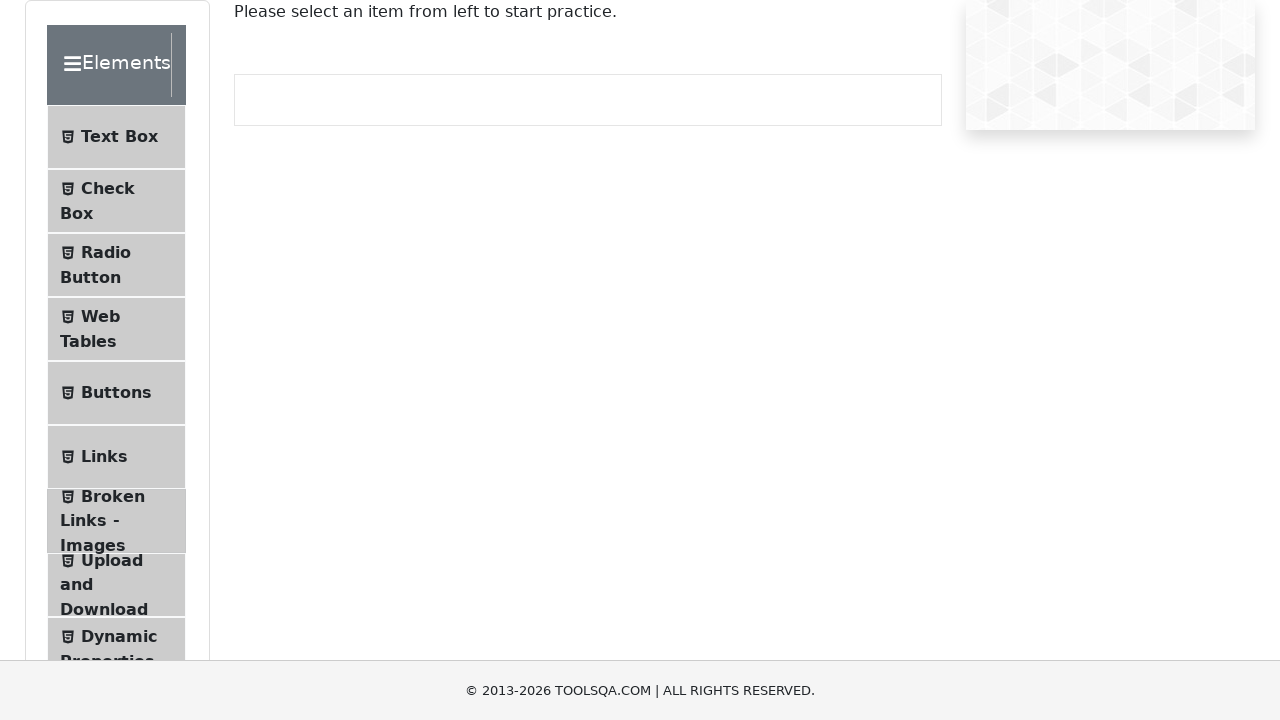

Navigated back to DemoQA main page
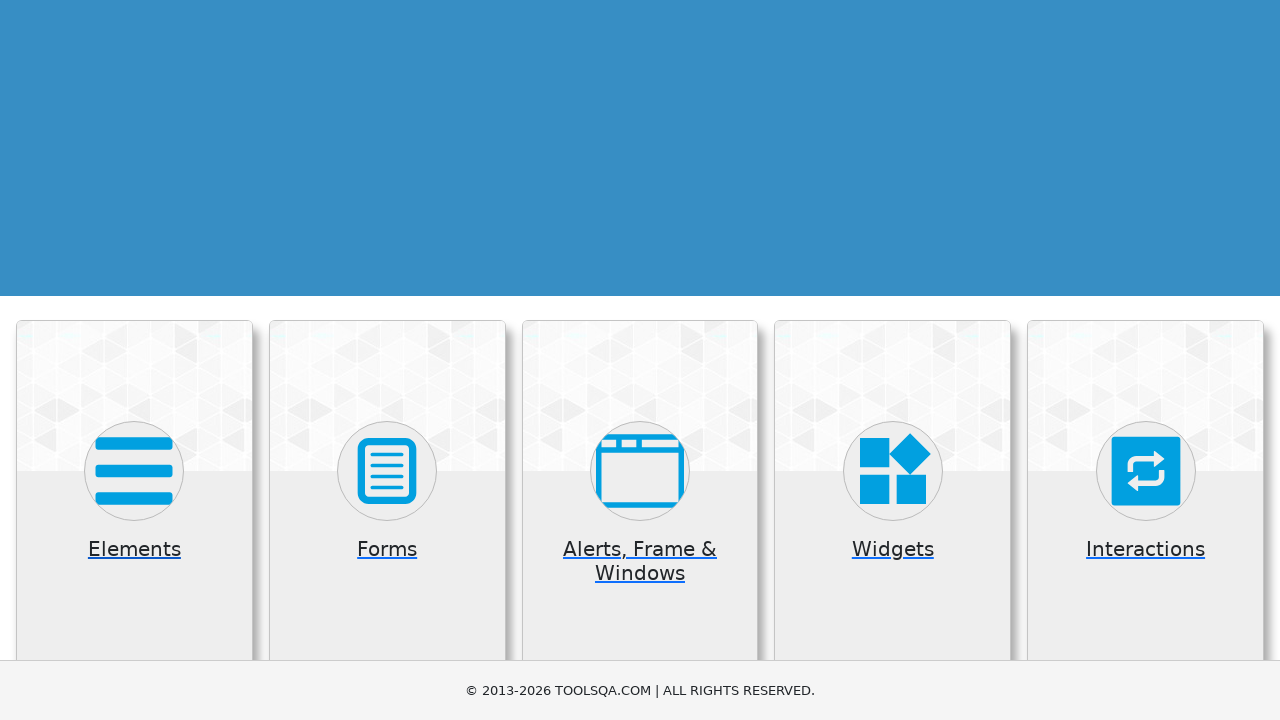

Confirmed category cards are visible again on main page
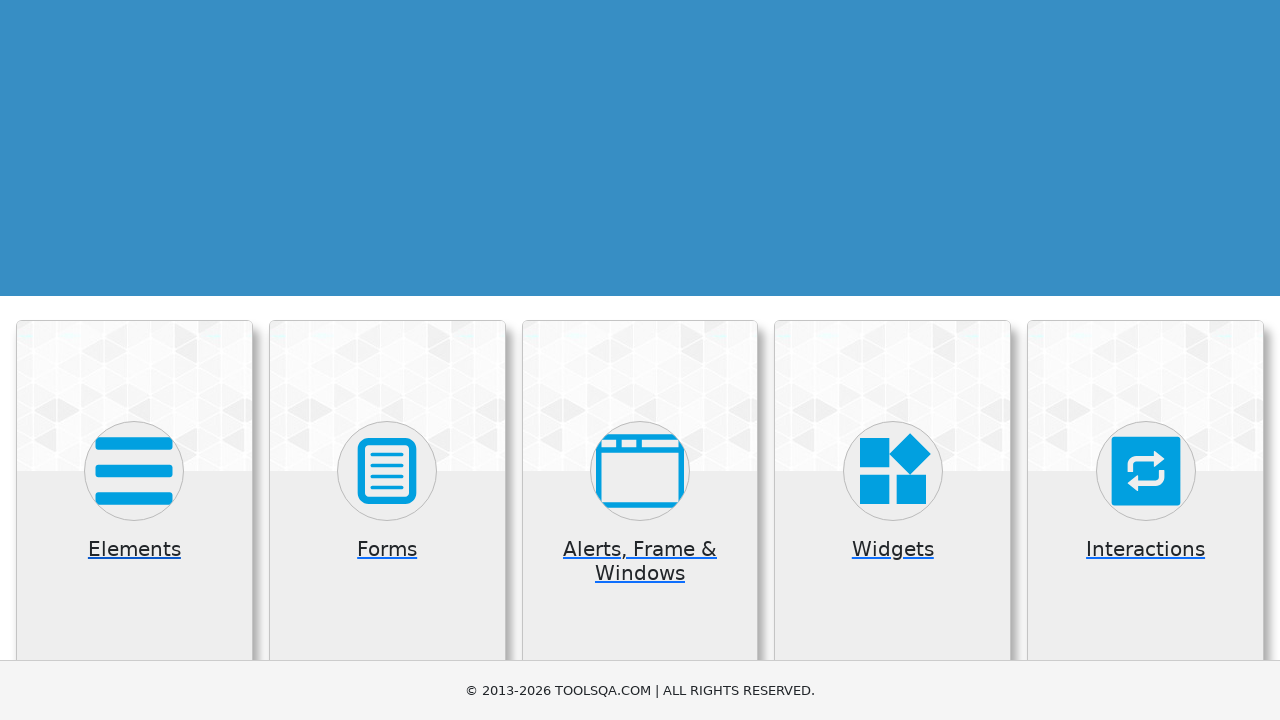

Clicked on 'Forms' category card at (387, 520) on .category-cards .card:has-text('Forms')
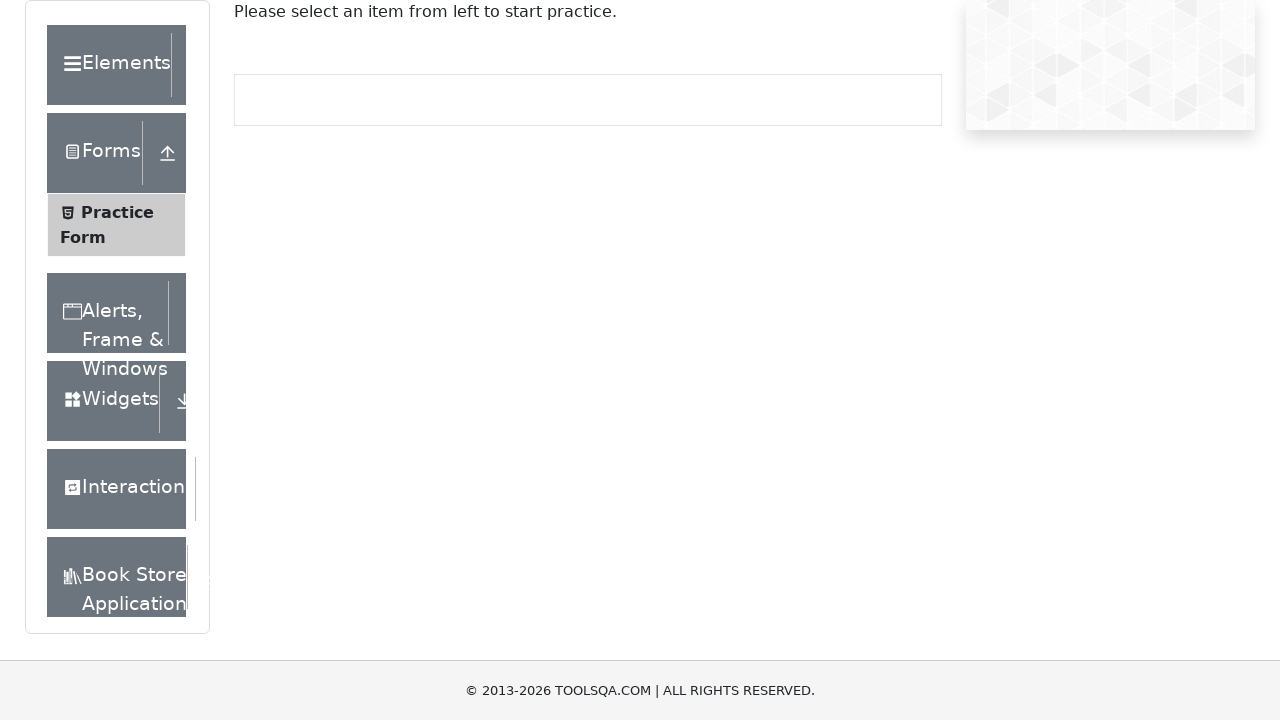

Waited for 'Forms' page to load completely
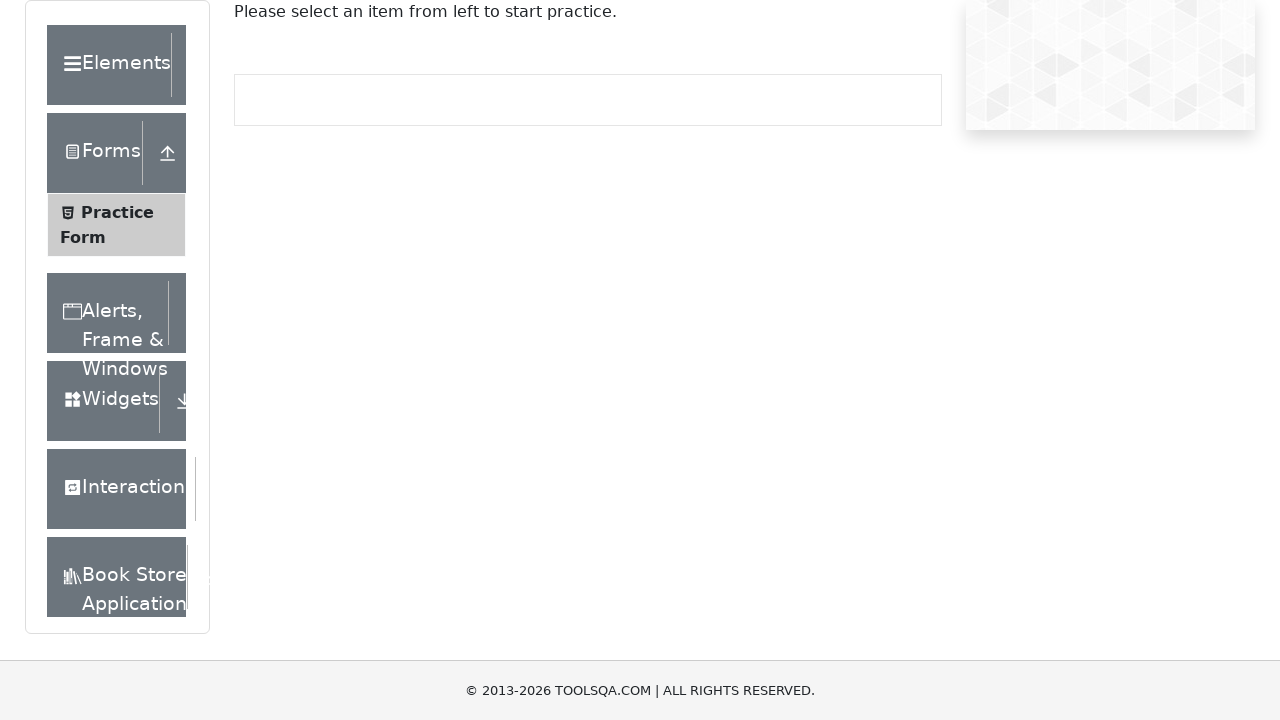

Navigated back to DemoQA main page
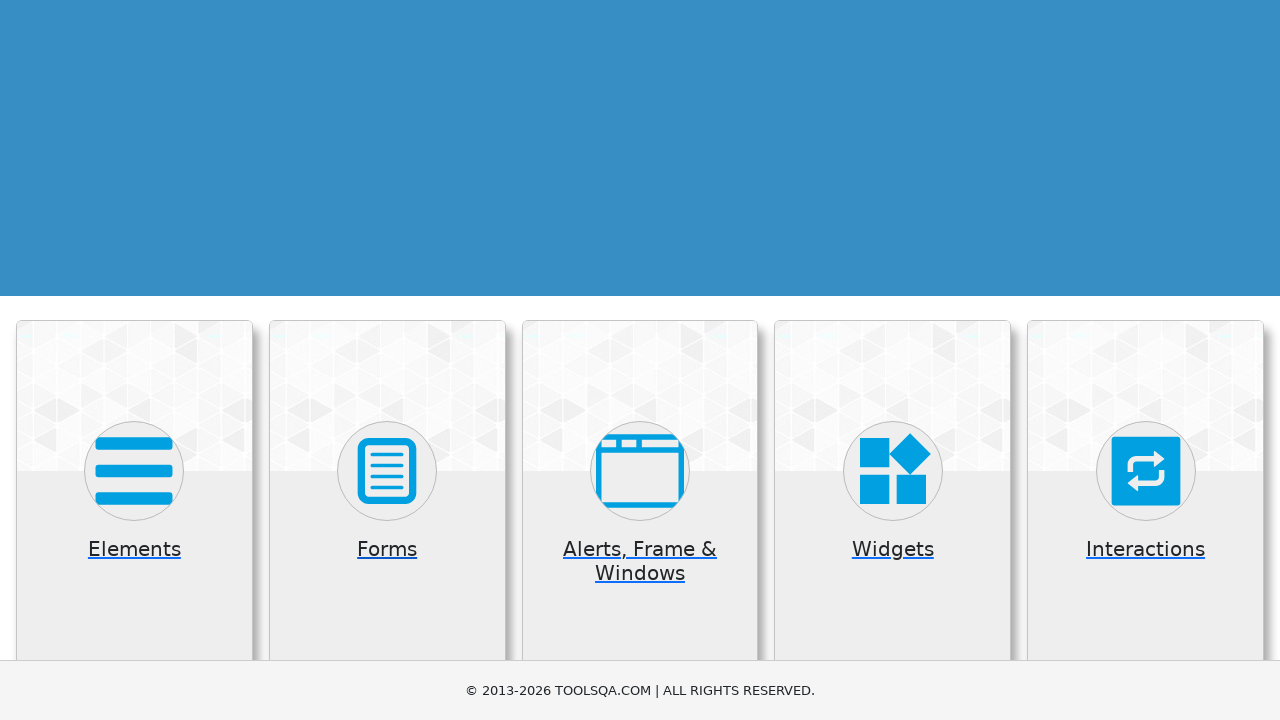

Confirmed category cards are visible again on main page
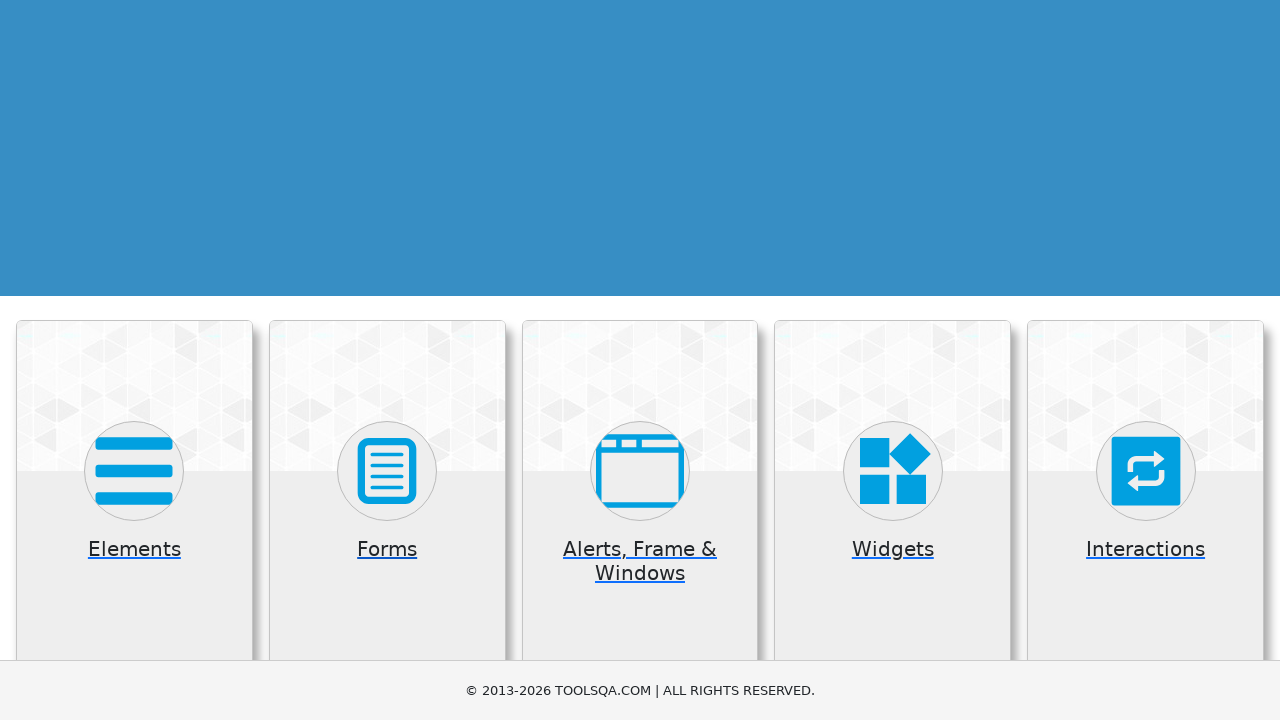

Clicked on 'Alerts, Frame & Windows' category card at (640, 520) on .category-cards .card:has-text('Alerts, Frame & Windows')
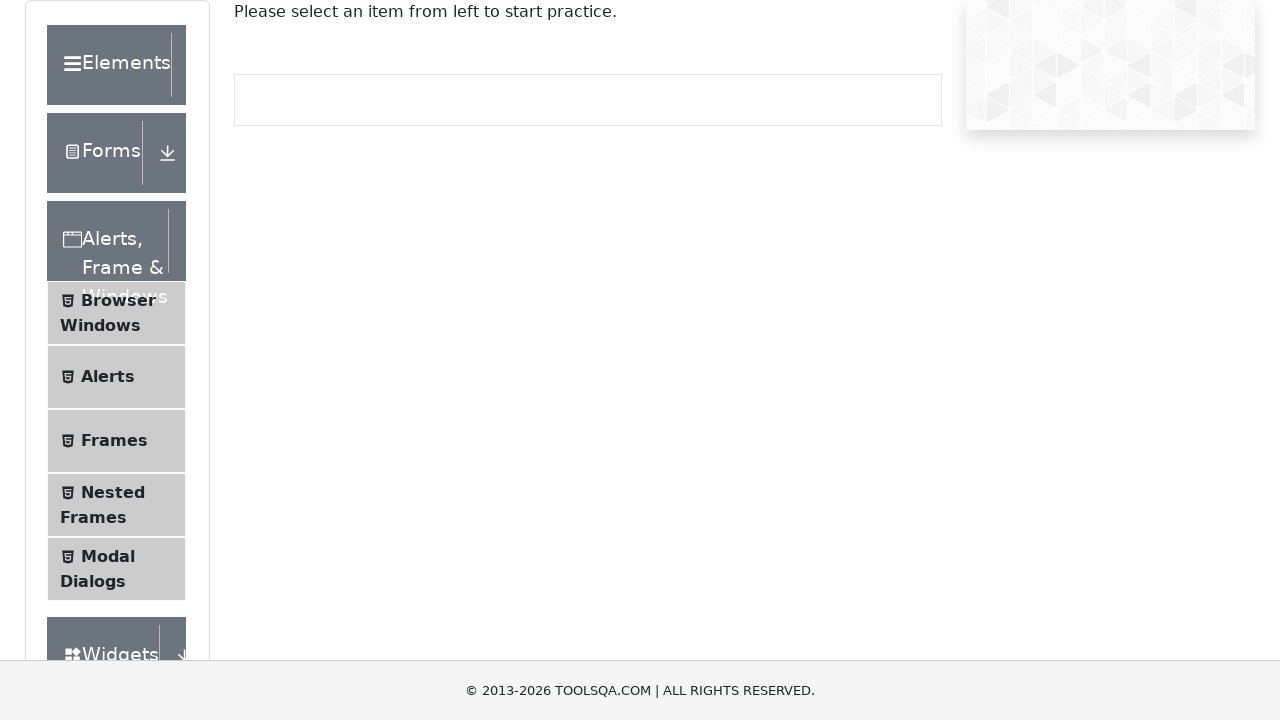

Waited for 'Alerts, Frame & Windows' page to load completely
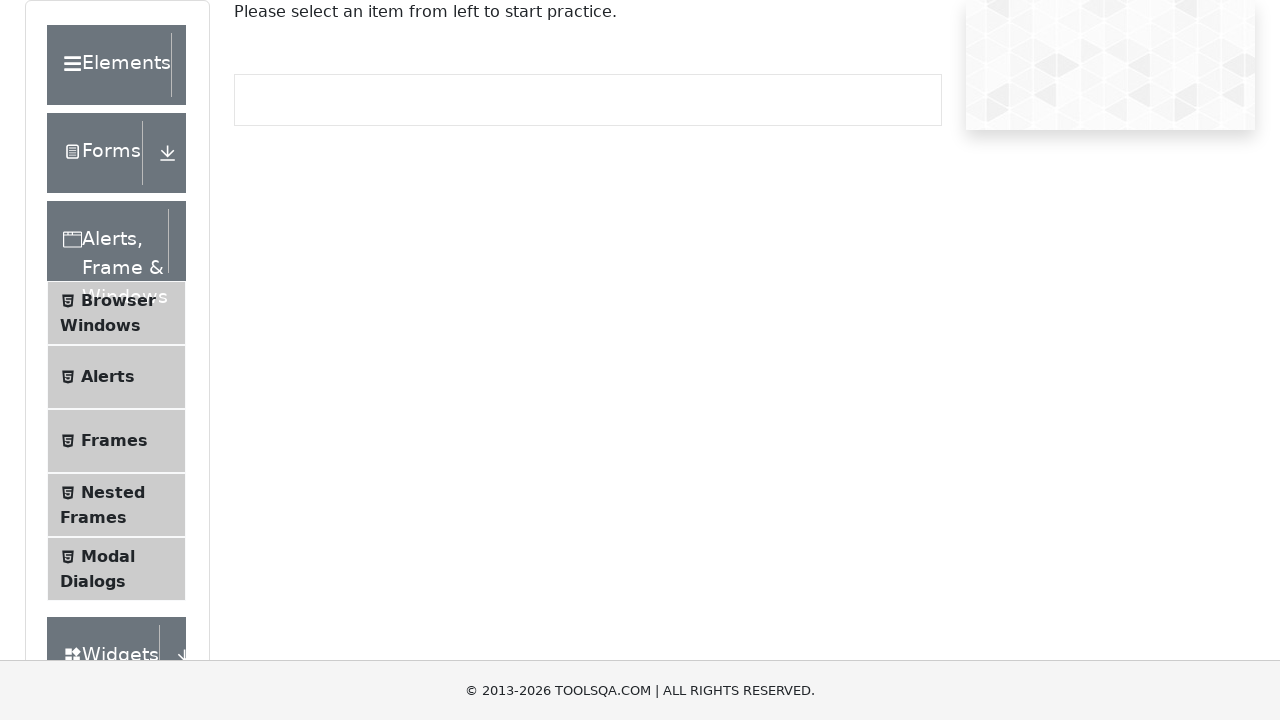

Navigated back to DemoQA main page
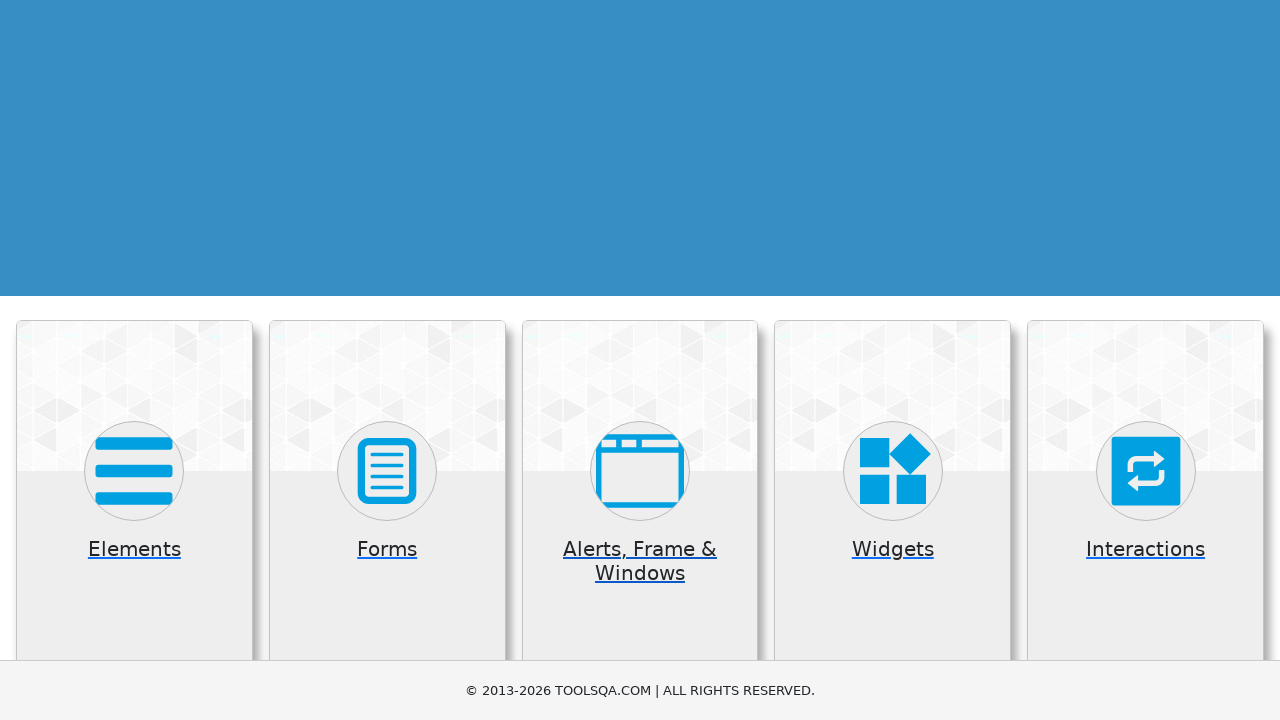

Confirmed category cards are visible again on main page
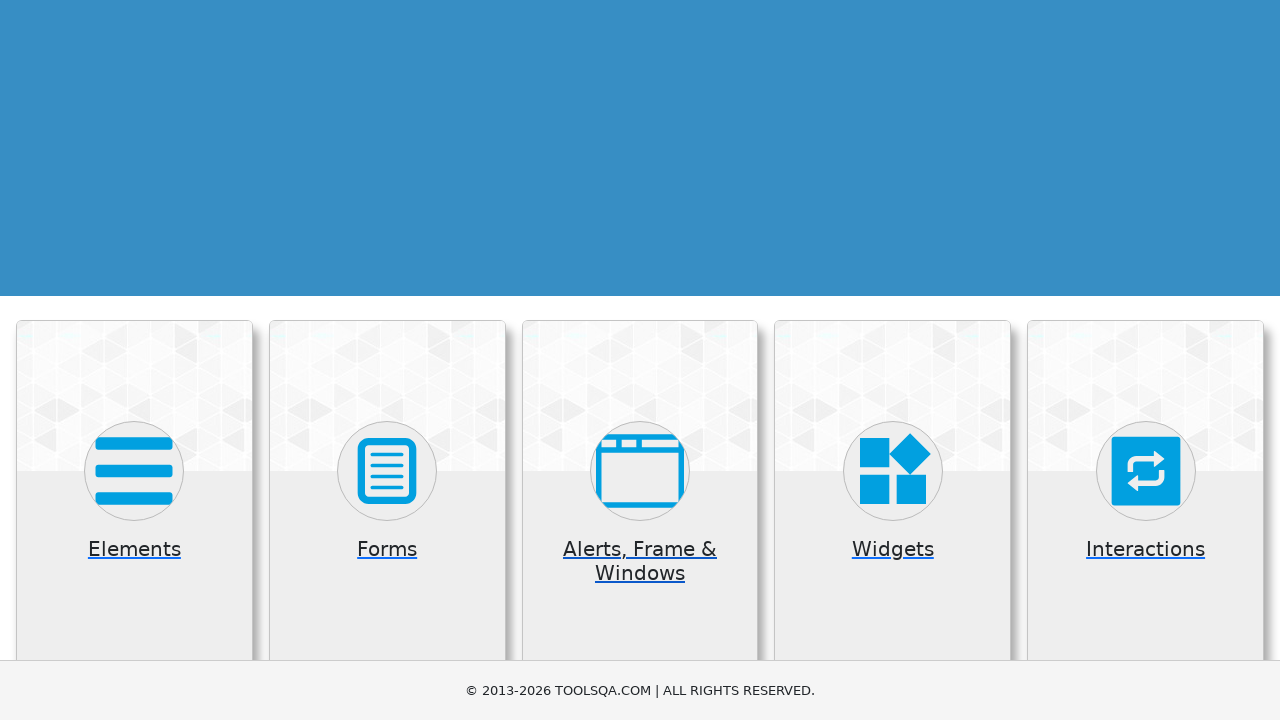

Clicked on 'Widgets' category card at (893, 520) on .category-cards .card:has-text('Widgets')
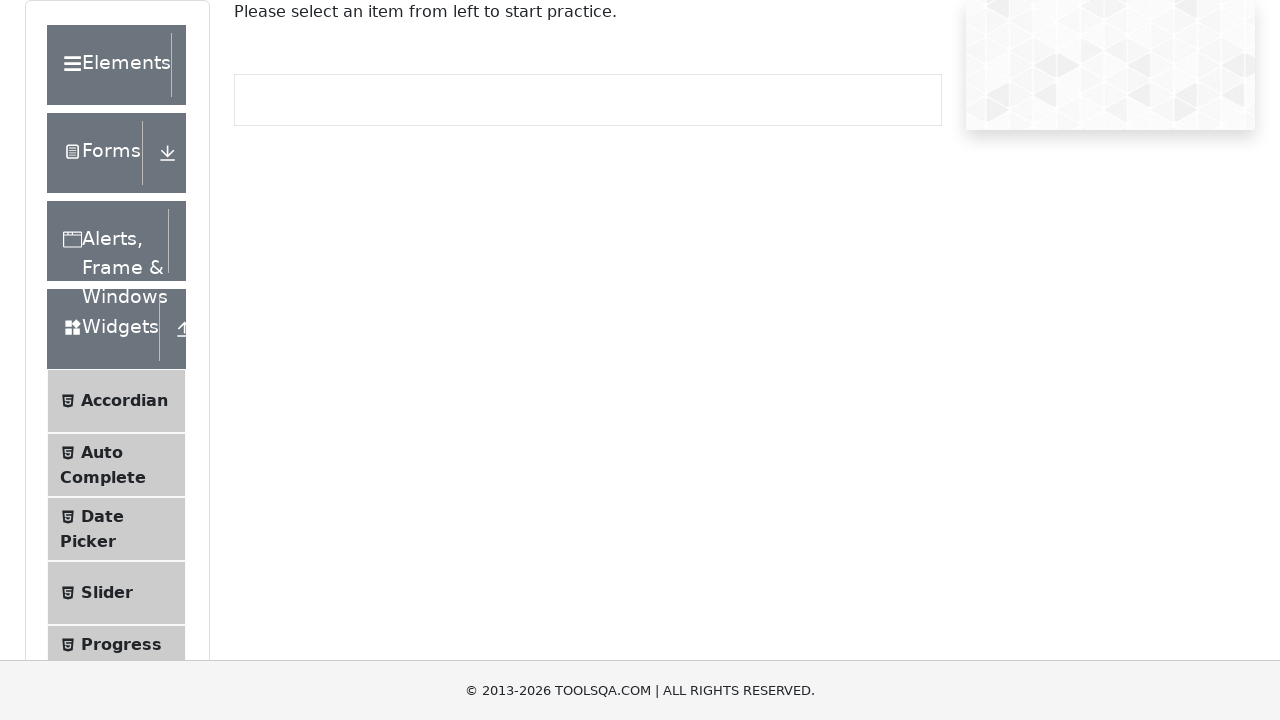

Waited for 'Widgets' page to load completely
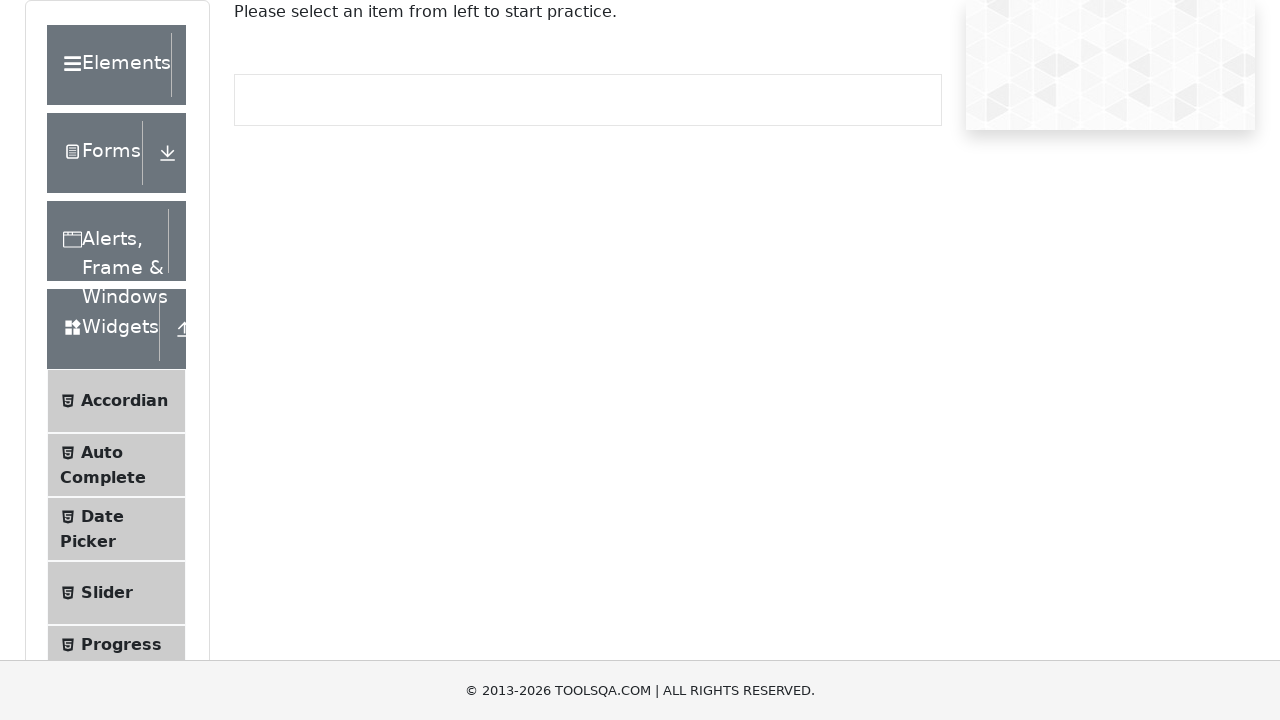

Navigated back to DemoQA main page
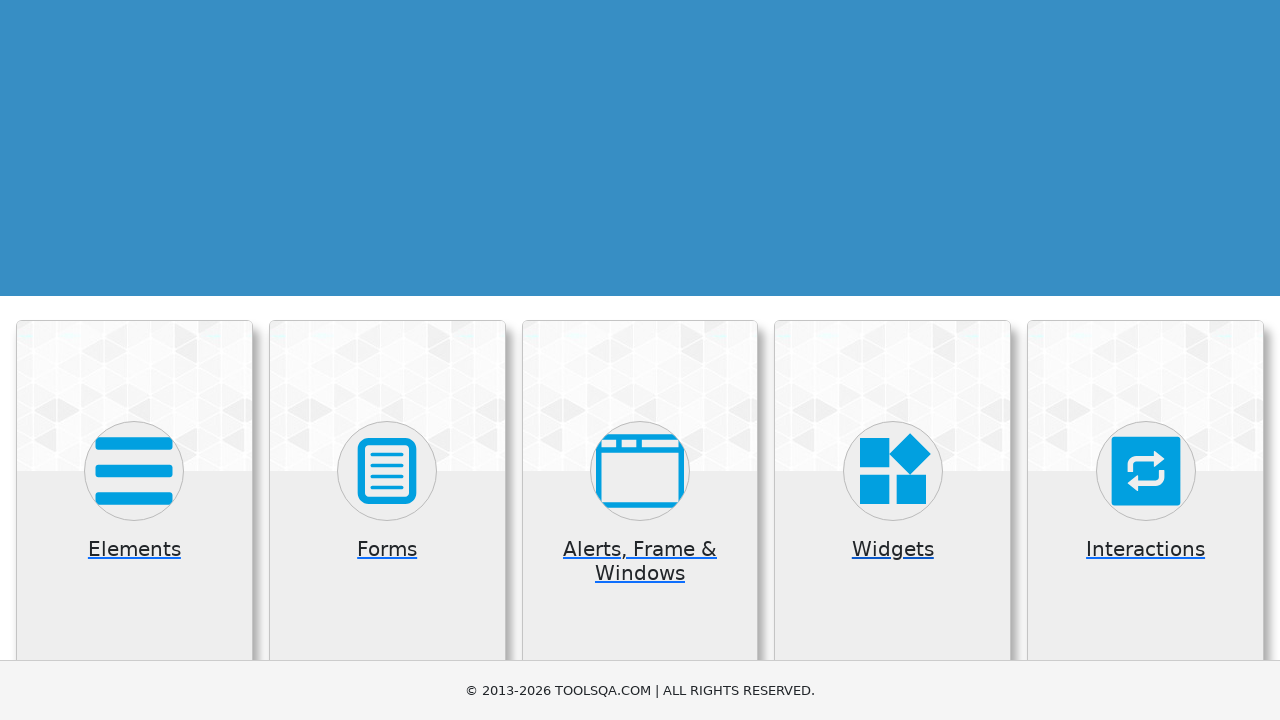

Confirmed category cards are visible again on main page
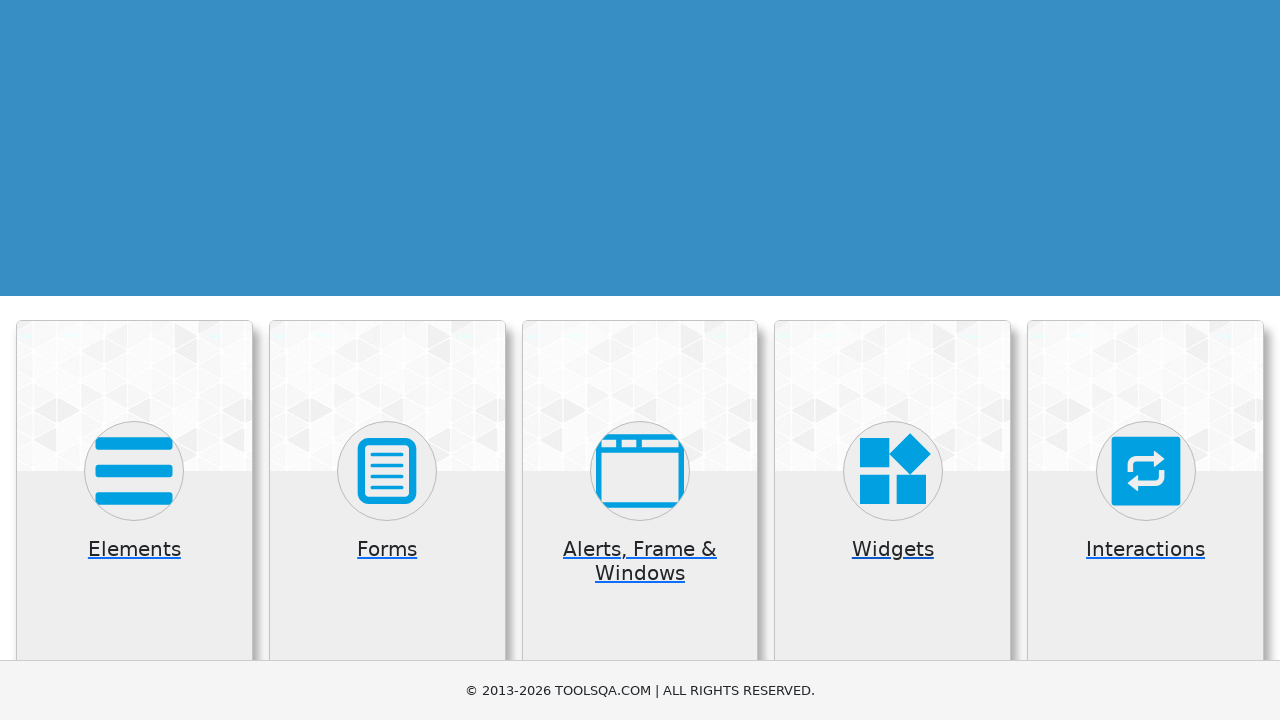

Clicked on 'Interactions' category card at (1146, 520) on .category-cards .card:has-text('Interactions')
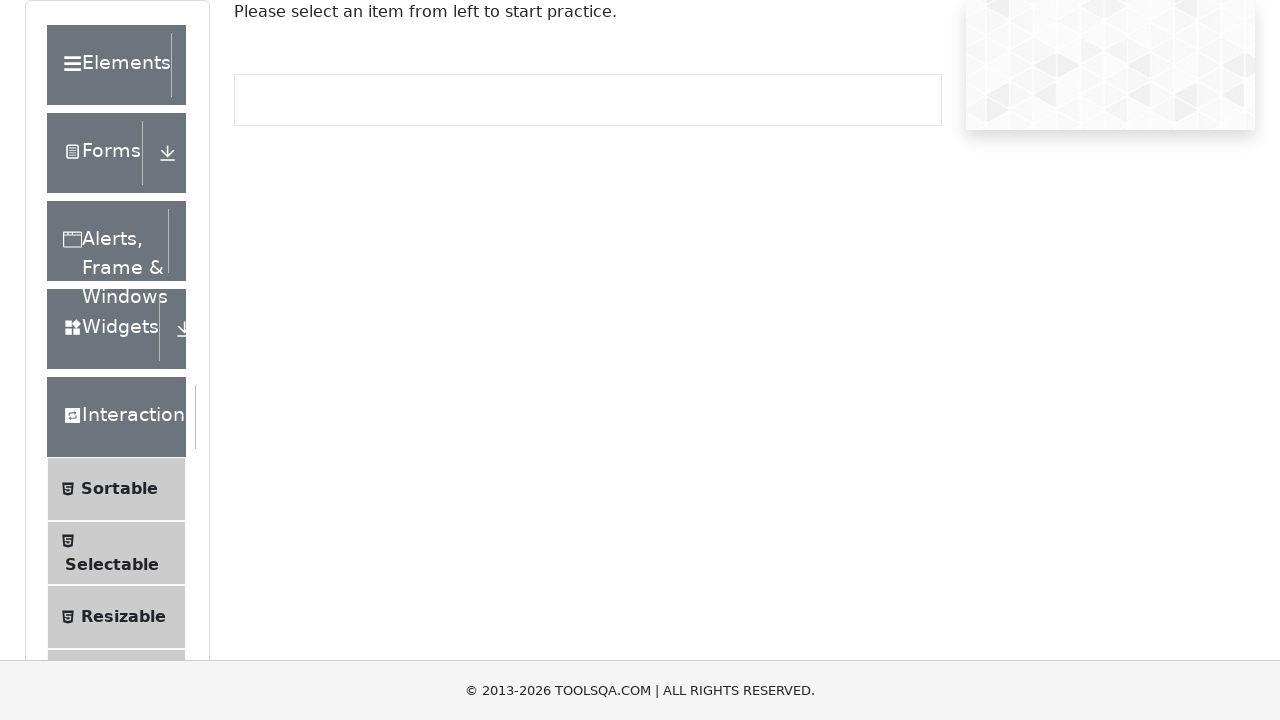

Waited for 'Interactions' page to load completely
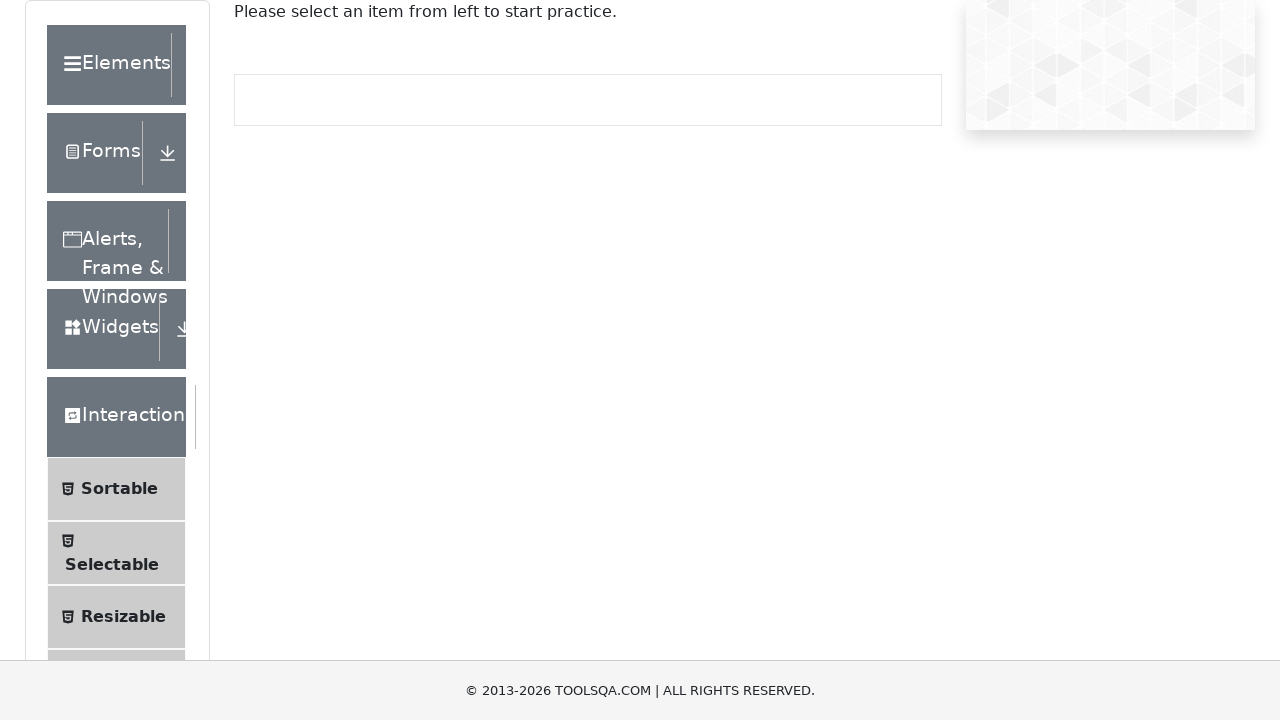

Navigated back to DemoQA main page
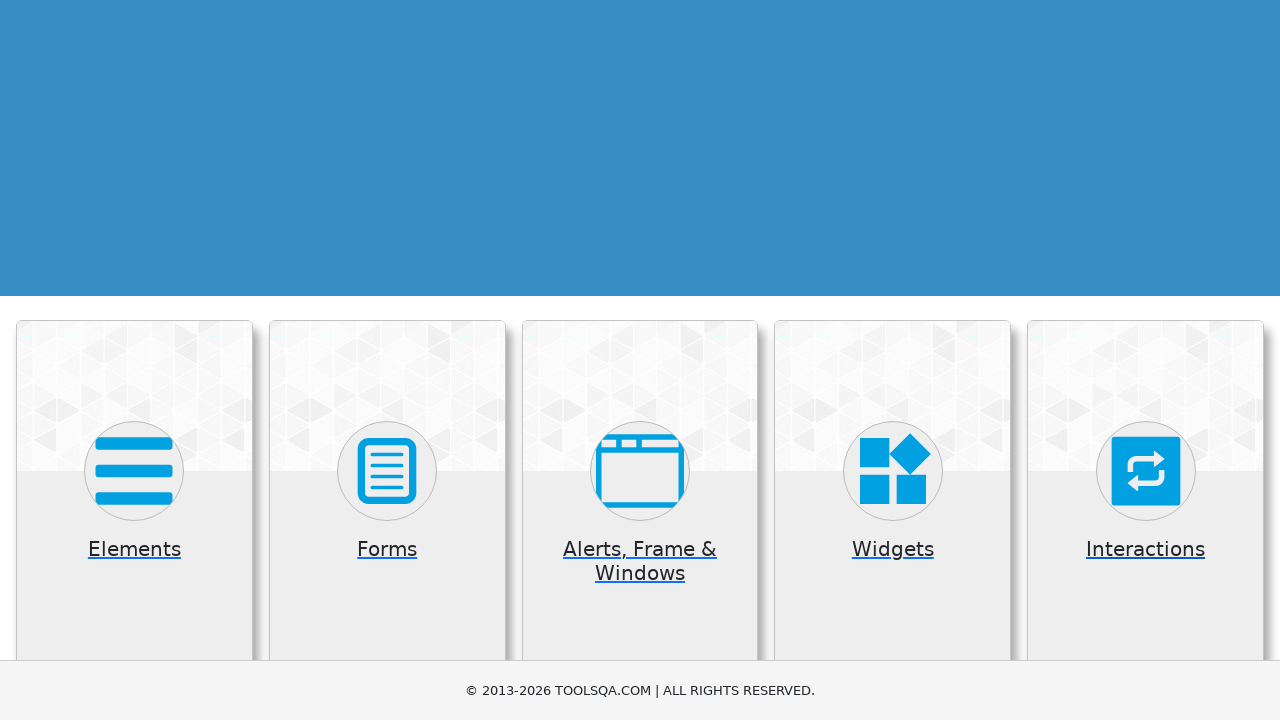

Confirmed category cards are visible again on main page
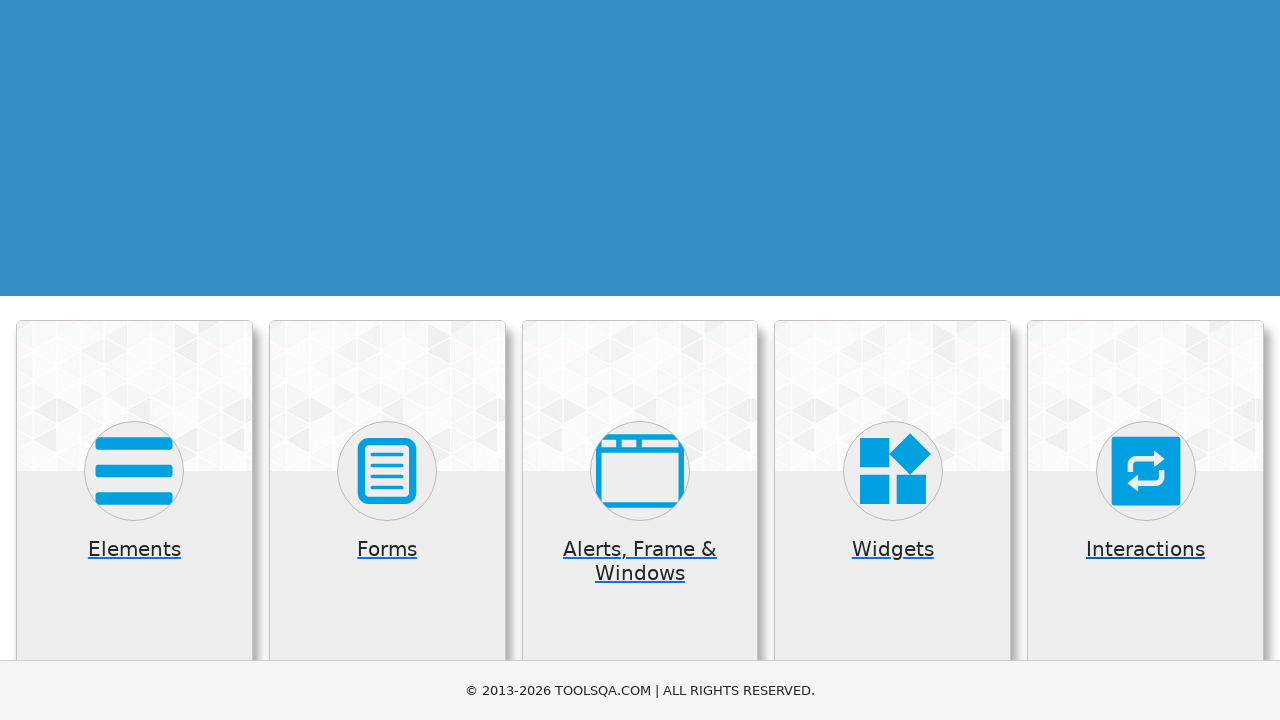

Clicked on 'Book Store Application' category card at (134, 420) on .category-cards .card:has-text('Book Store Application')
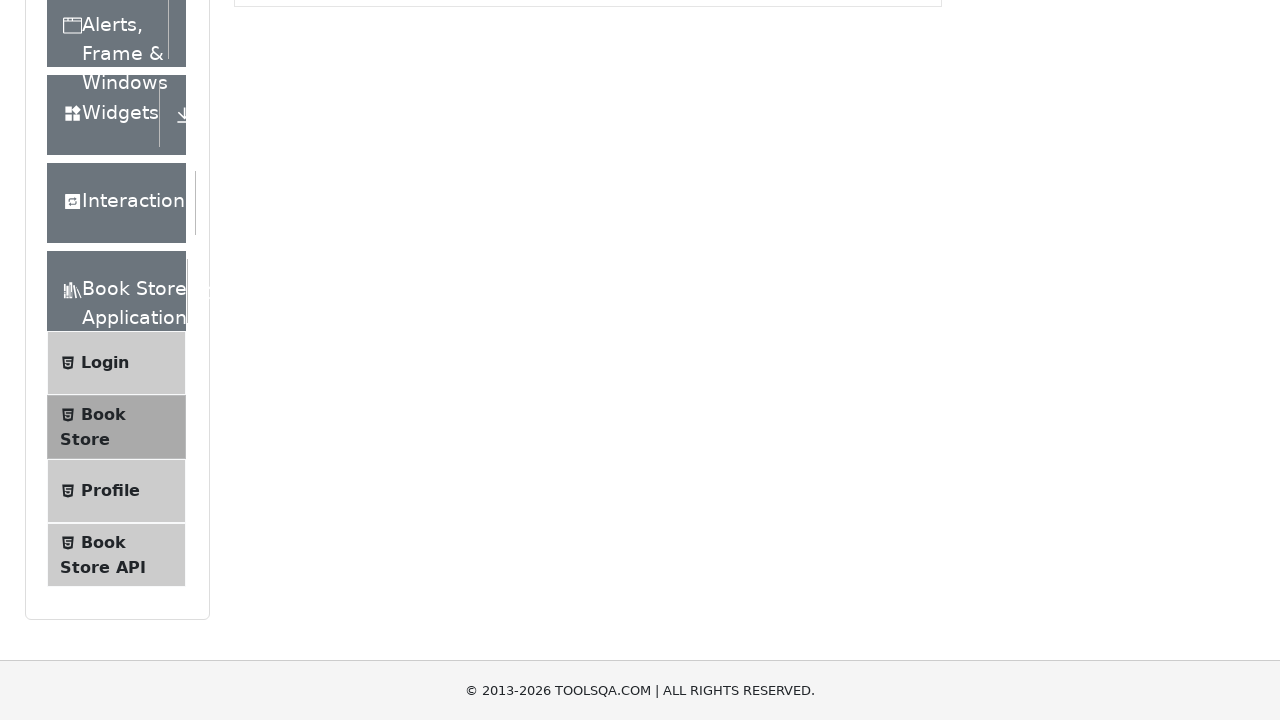

Waited for 'Book Store Application' page to load completely
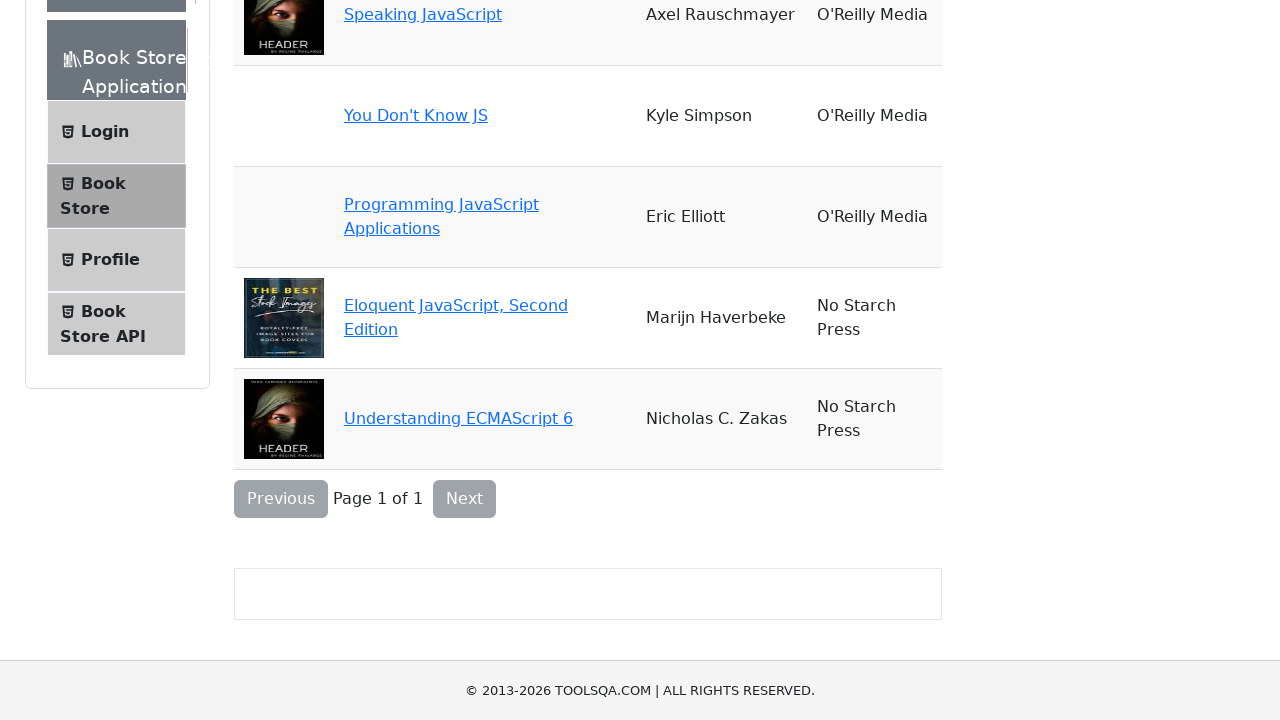

Navigated back to DemoQA main page
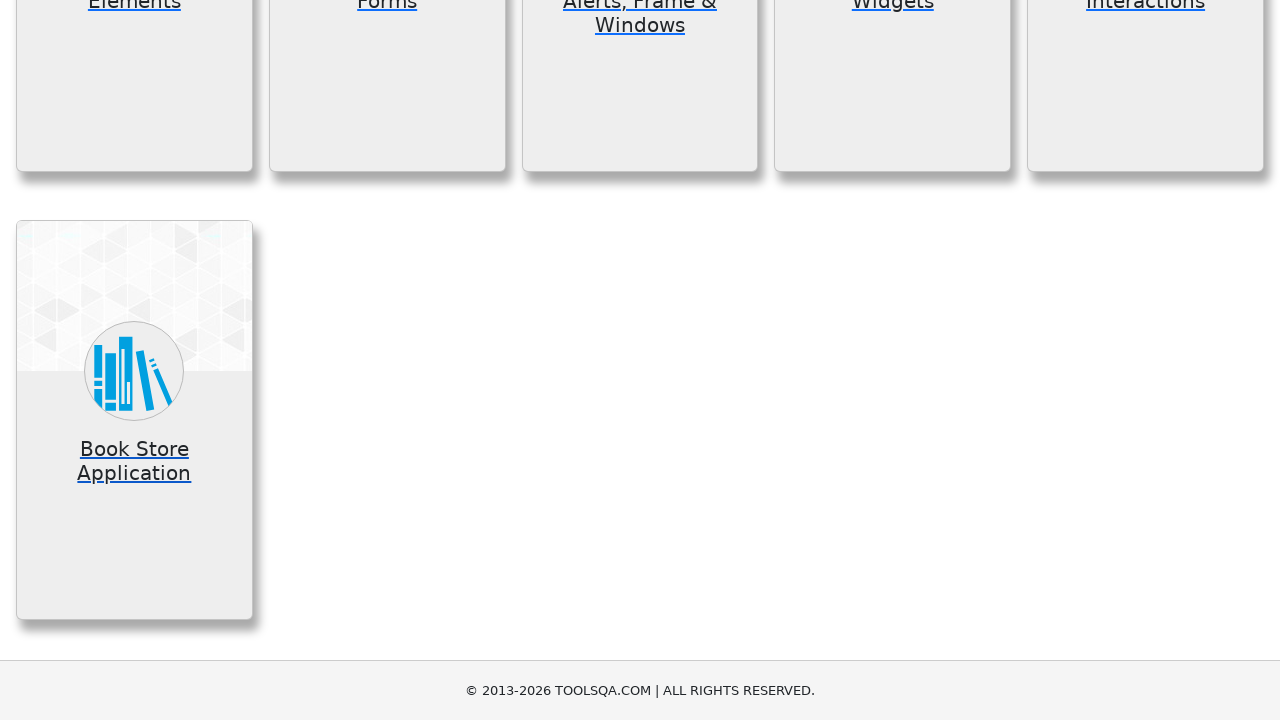

Confirmed category cards are visible again on main page
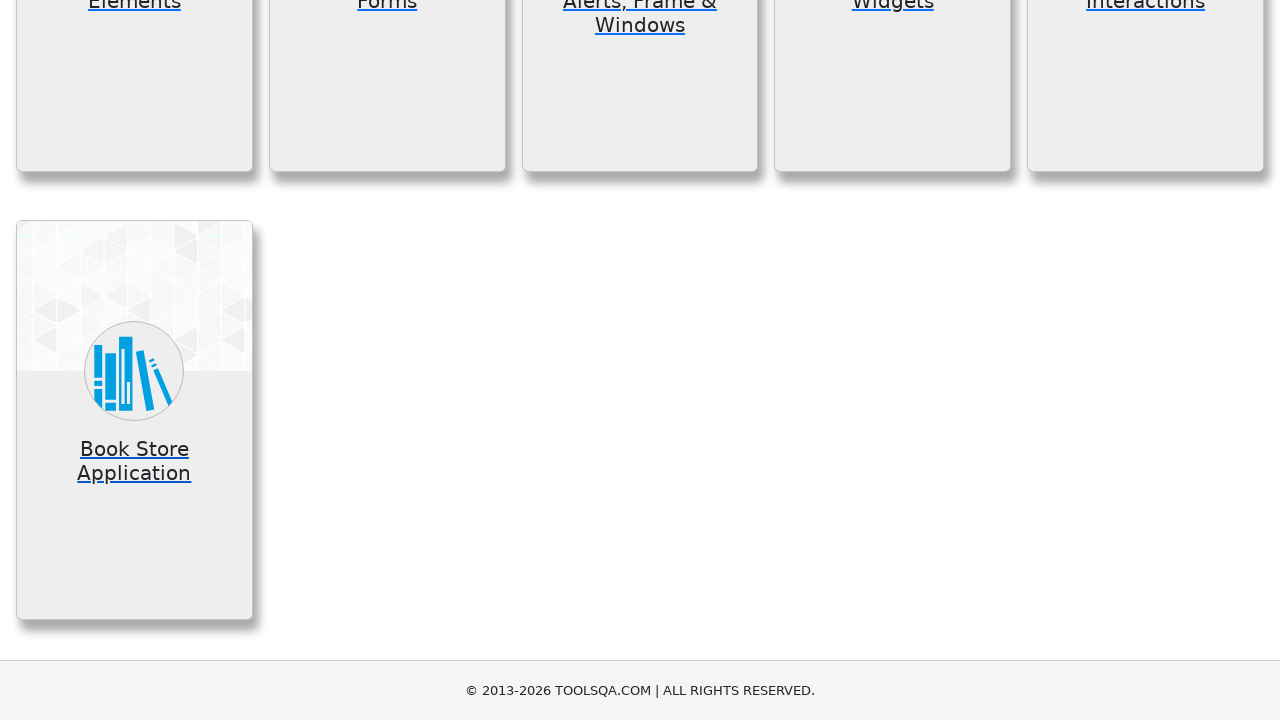

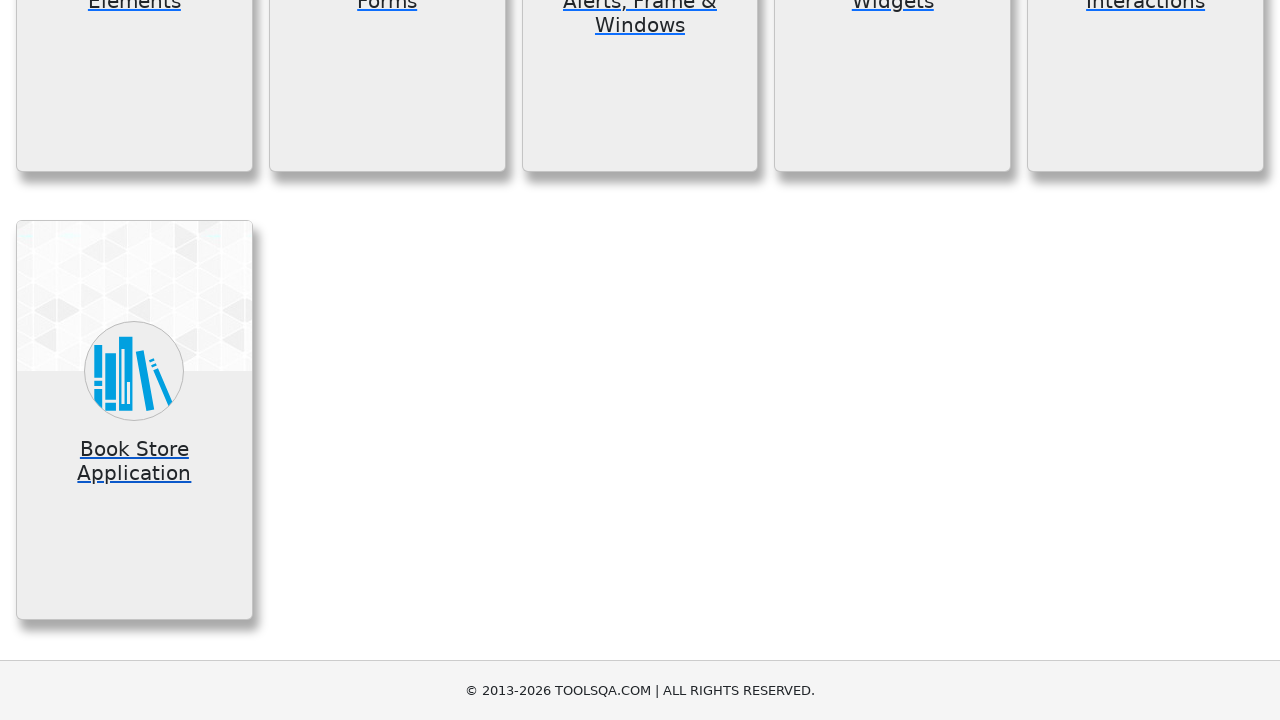